Tests dynamic image loading by navigating to a page and waiting for the loading process to complete, indicated by "Done!" text appearing

Starting URL: https://bonigarcia.dev/selenium-webdriver-java/loading-images.html

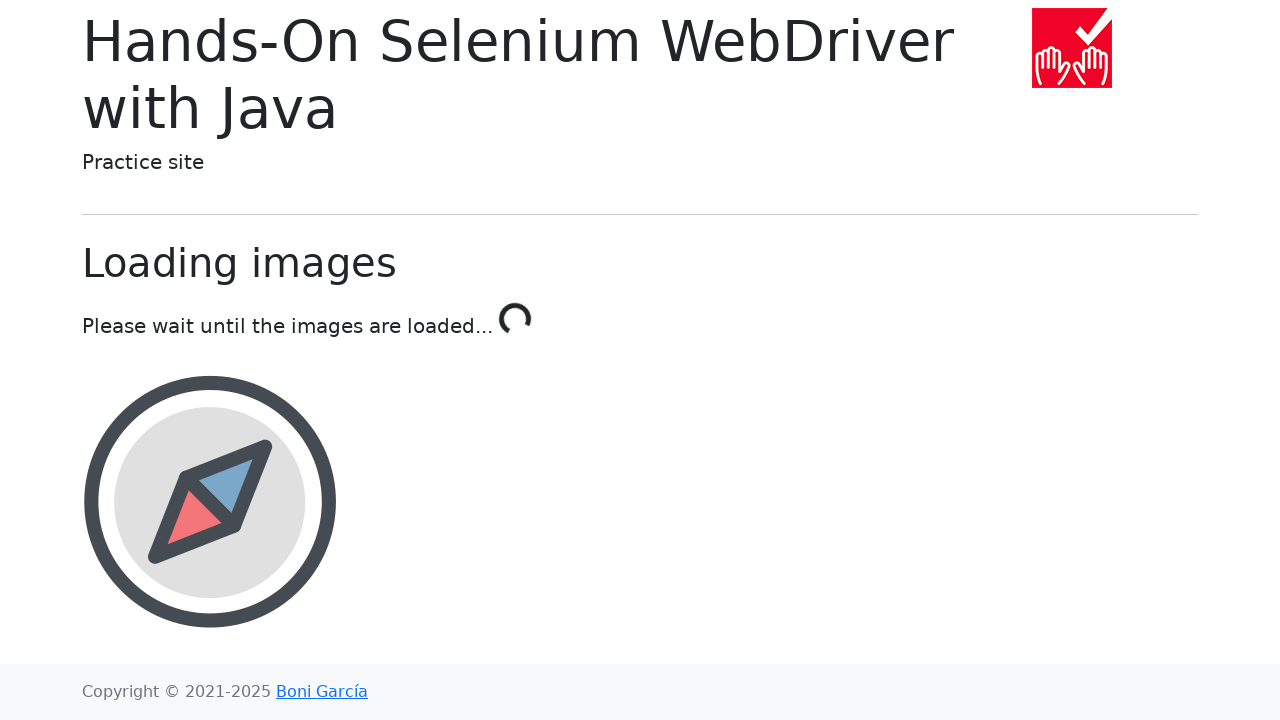

Navigated to loading-images.html page
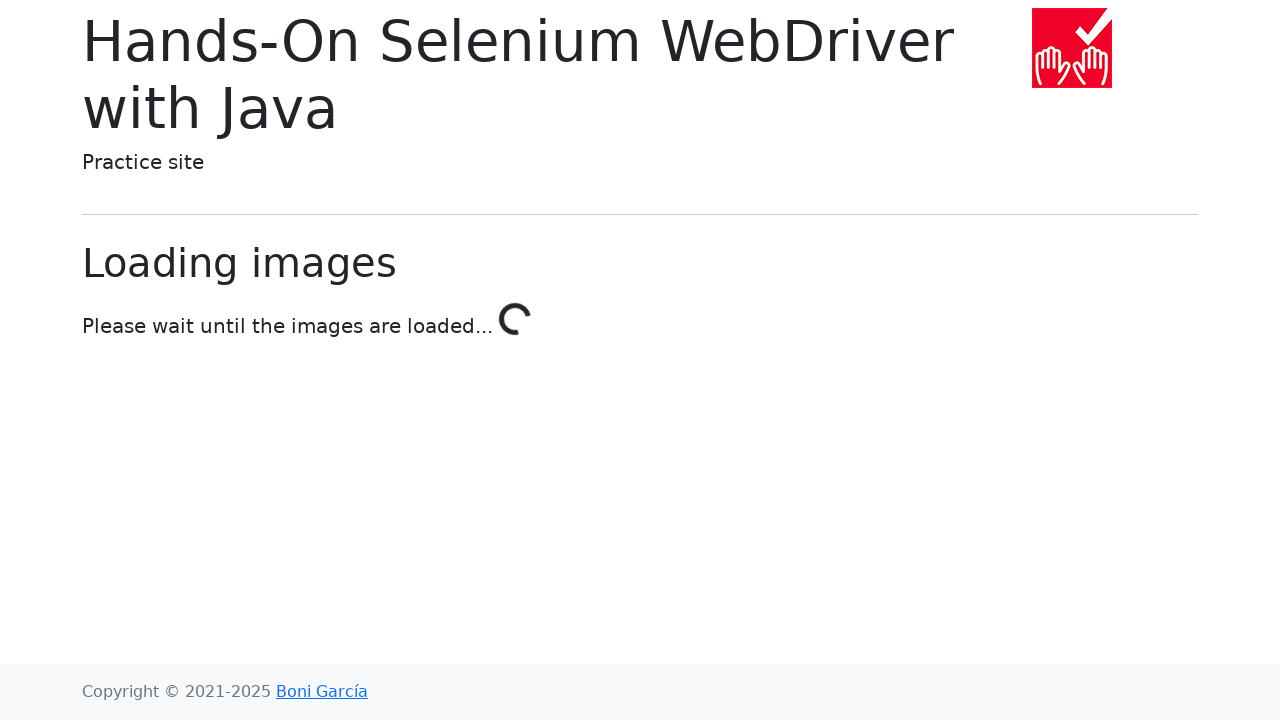

Waited for loading to complete - 'Done!' text appeared
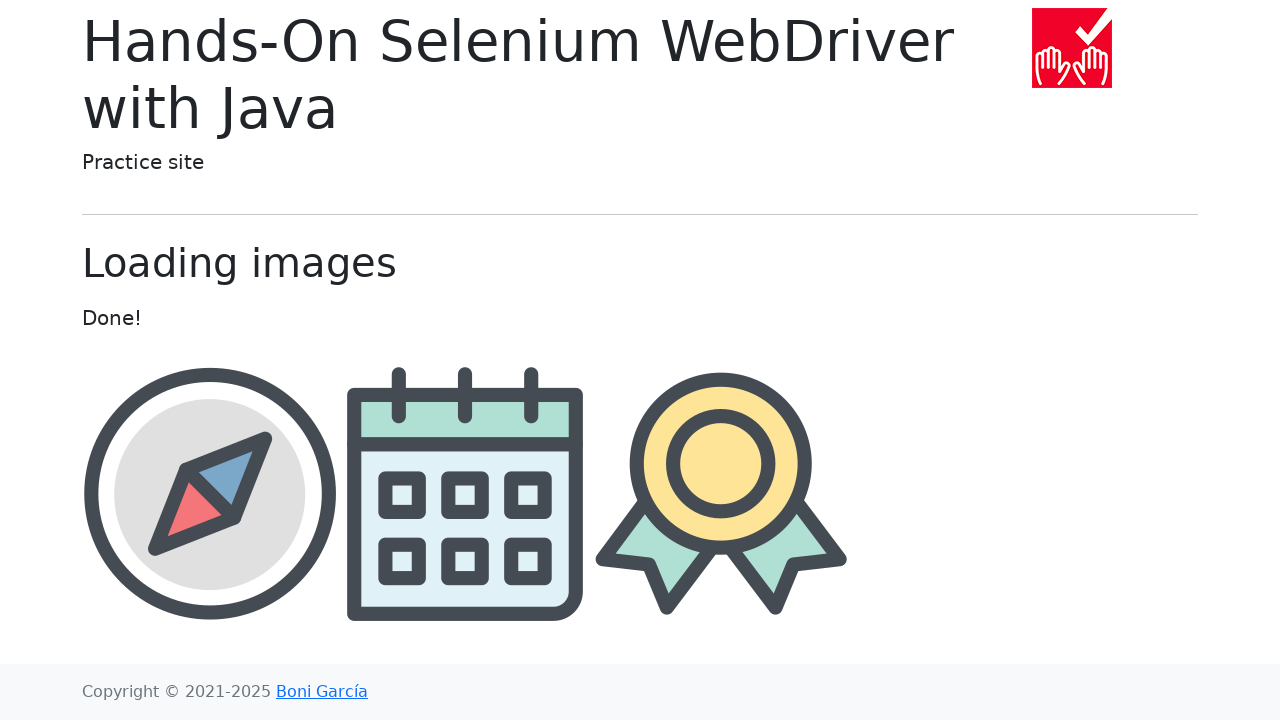

Verified that all images have loaded in image-container
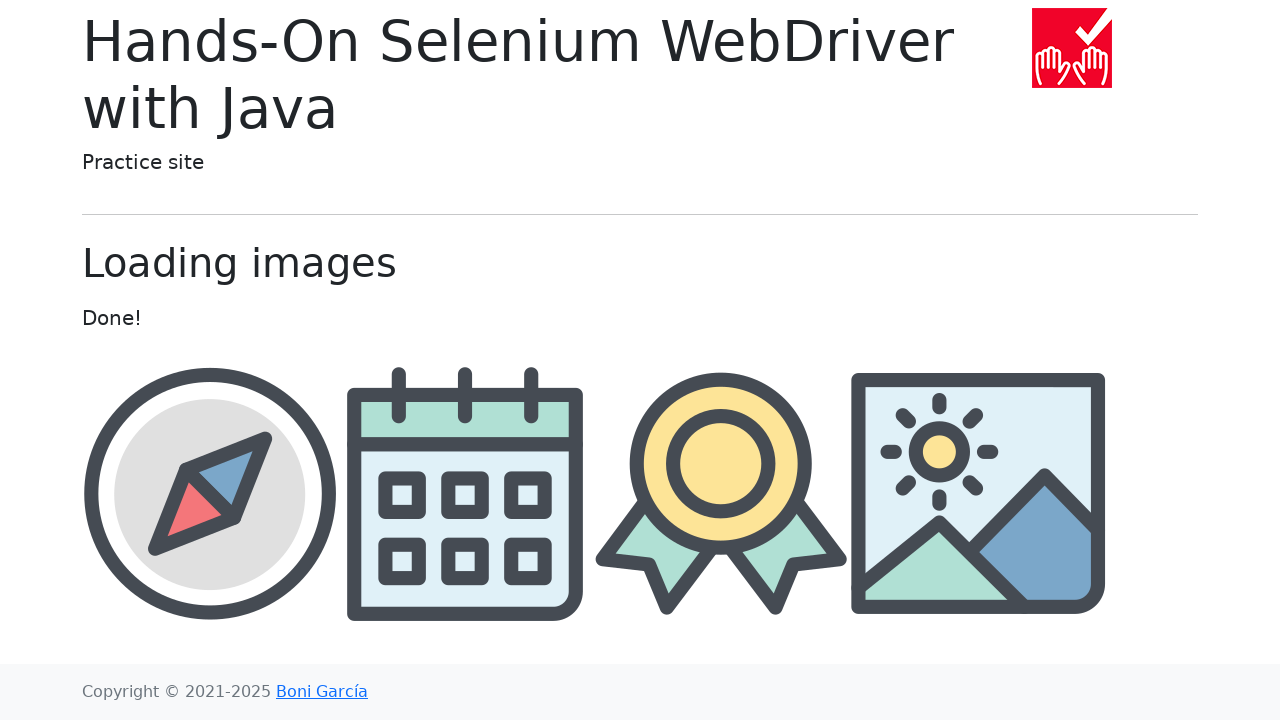

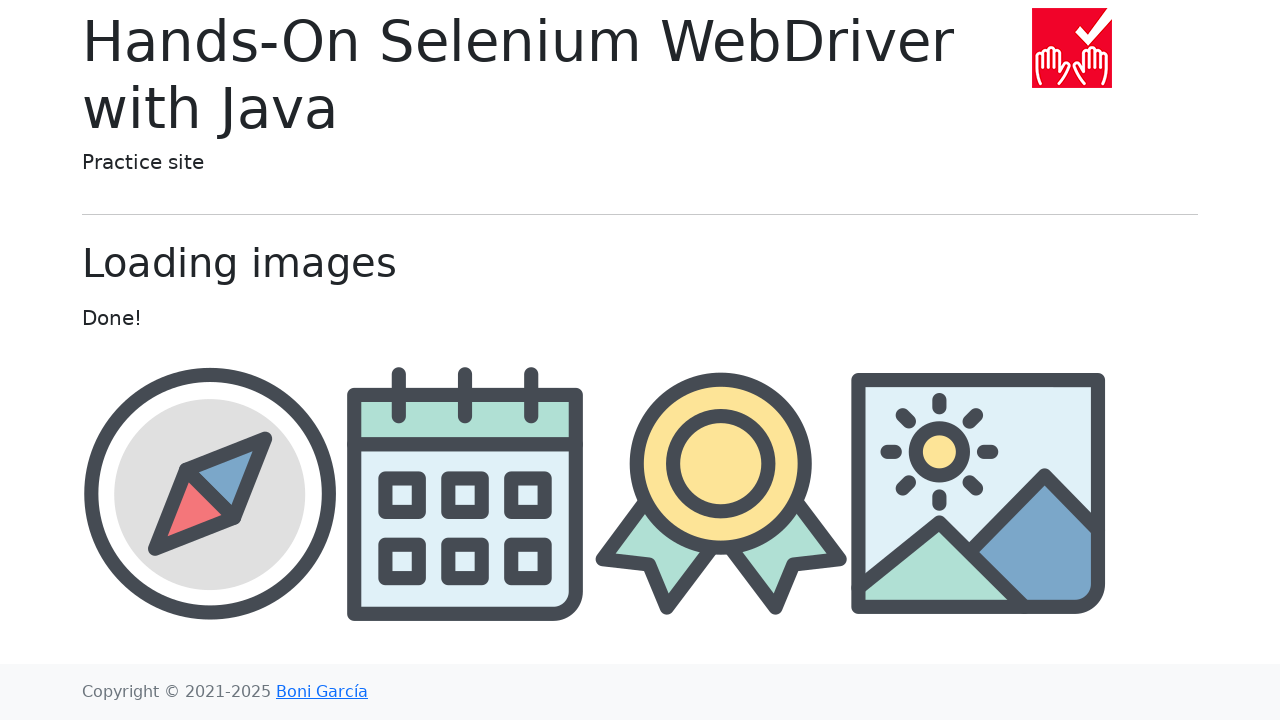